Tests implicit wait functionality by clicking a verify button and checking for a success message

Starting URL: http://suninjuly.github.io/wait1.html

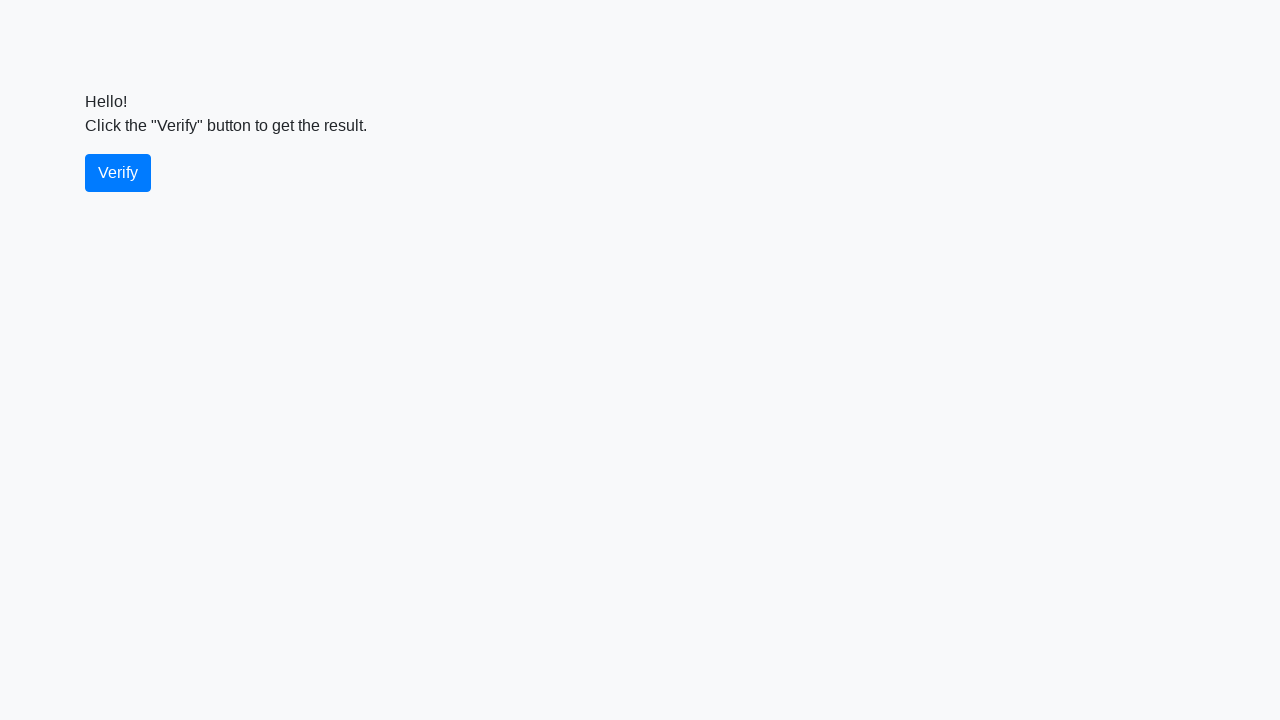

Clicked the verify button at (118, 173) on #verify
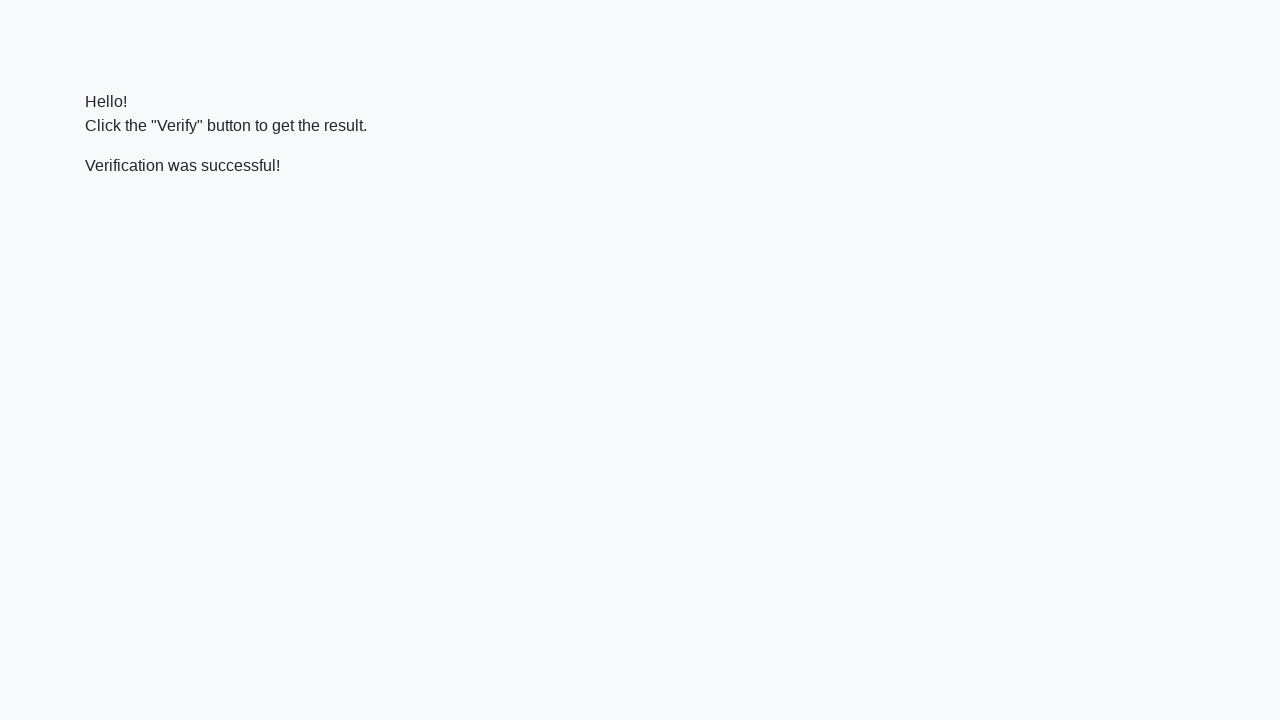

Success message appeared and became visible
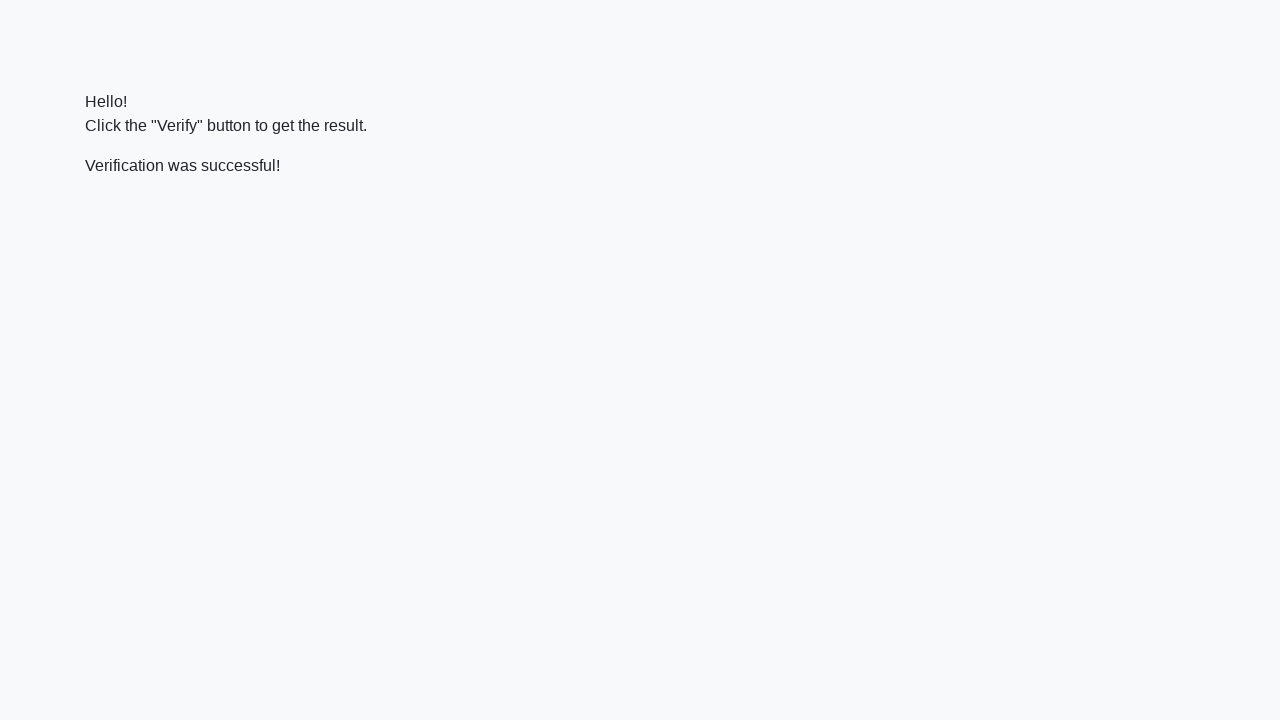

Verified that success message contains 'successful'
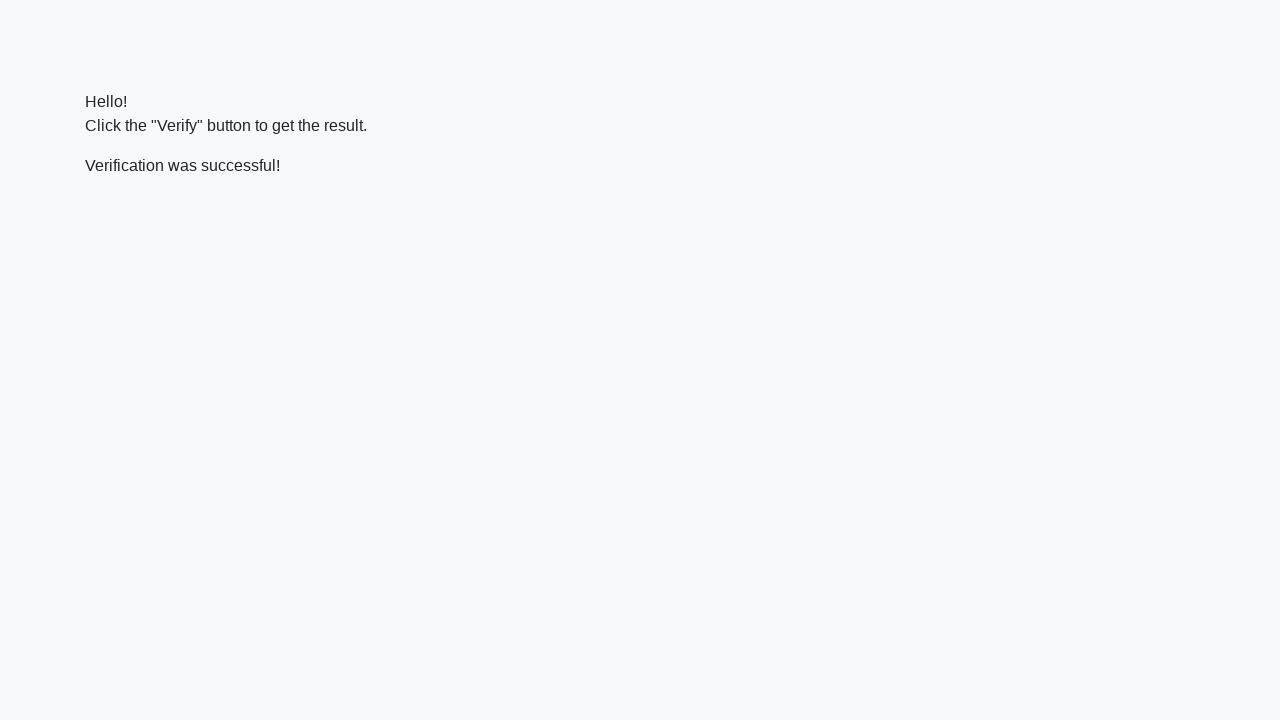

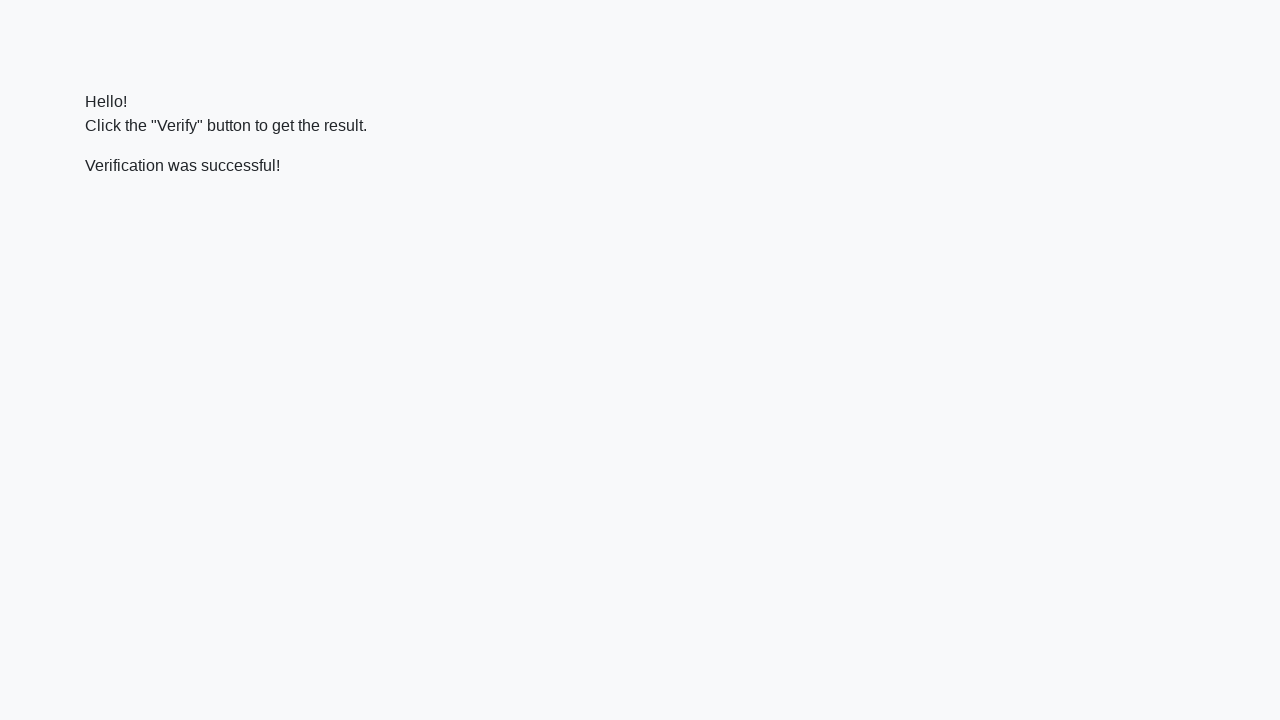